Tests the product review functionality by navigating to a book product page, selecting the reviews tab, rating the product with 5 stars, and submitting a review with comment, name, and email.

Starting URL: http://practice.automationtesting.in/

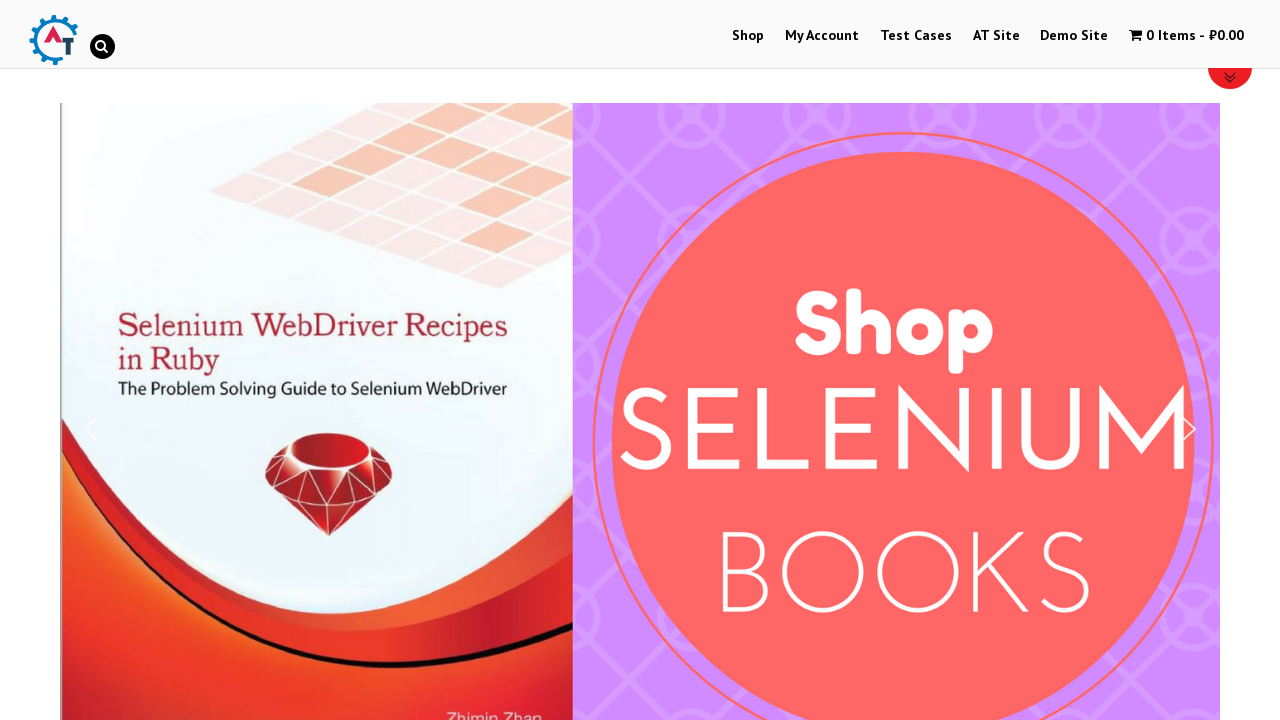

Scrolled down 300px to see products
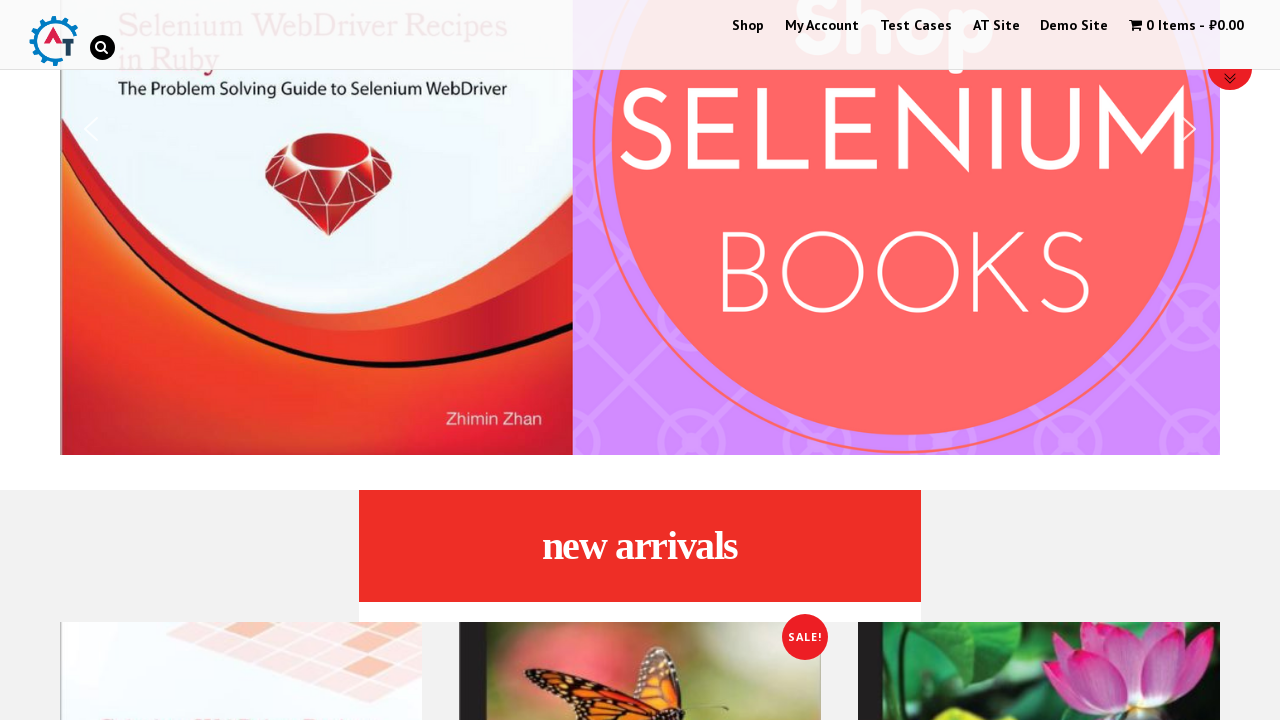

Clicked on Selenium Ruby book product at (241, 360) on #text-22-sub_row_1-0-2-0-0 h3
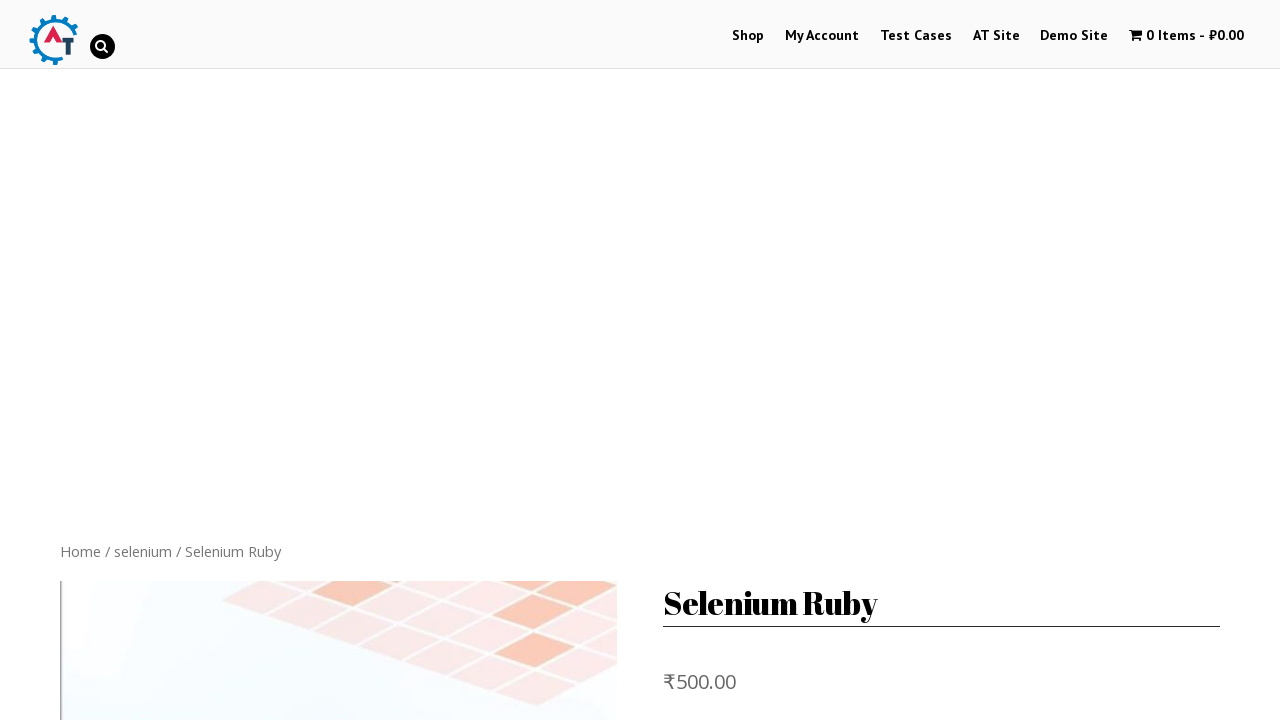

Clicked on Reviews tab at (309, 360) on #product-160 li.reviews_tab > a
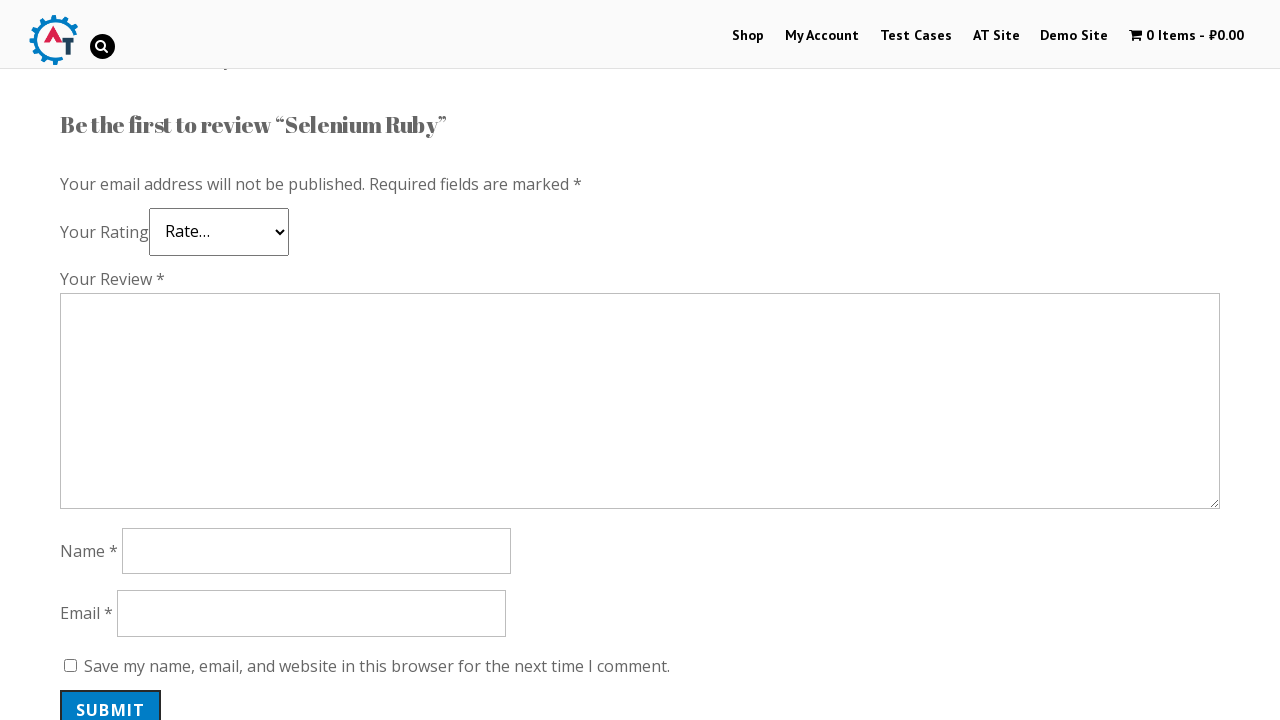

Selected 5-star rating at (132, 244) on #commentform a.star-5
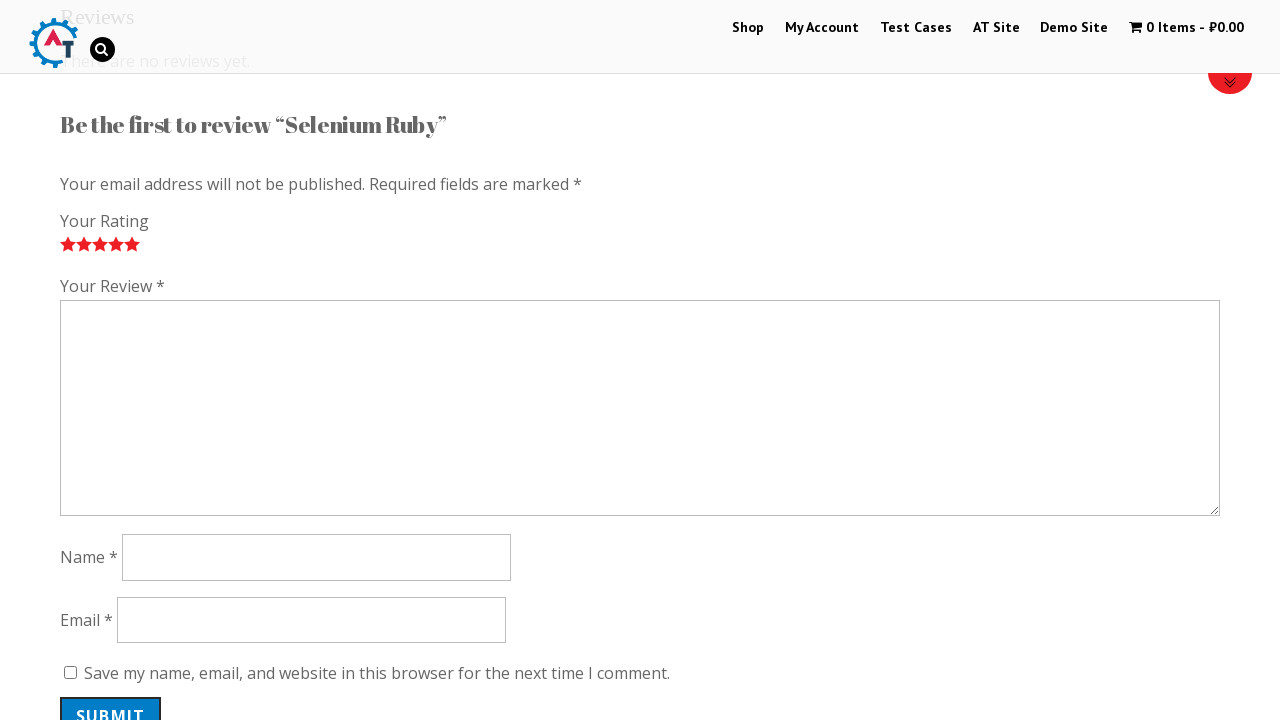

Filled review comment with 'Nice book!' on #comment
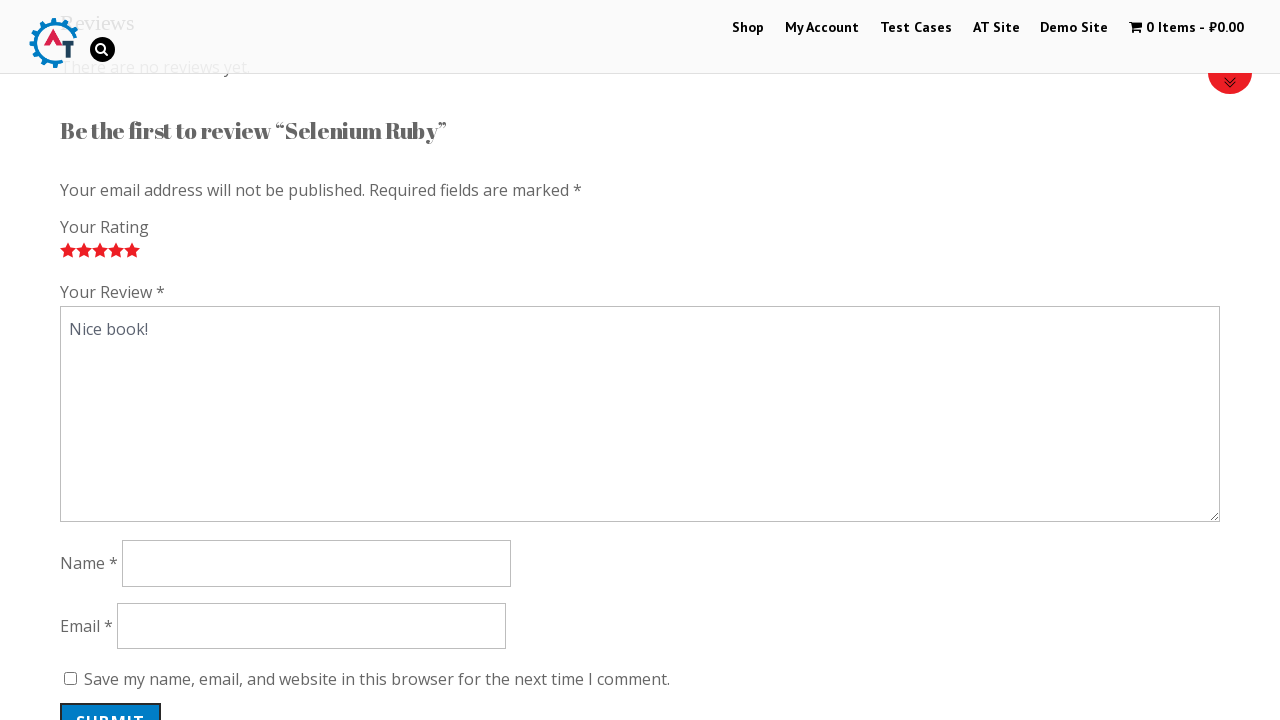

Filled reviewer name with 'Anonymous User' on #author
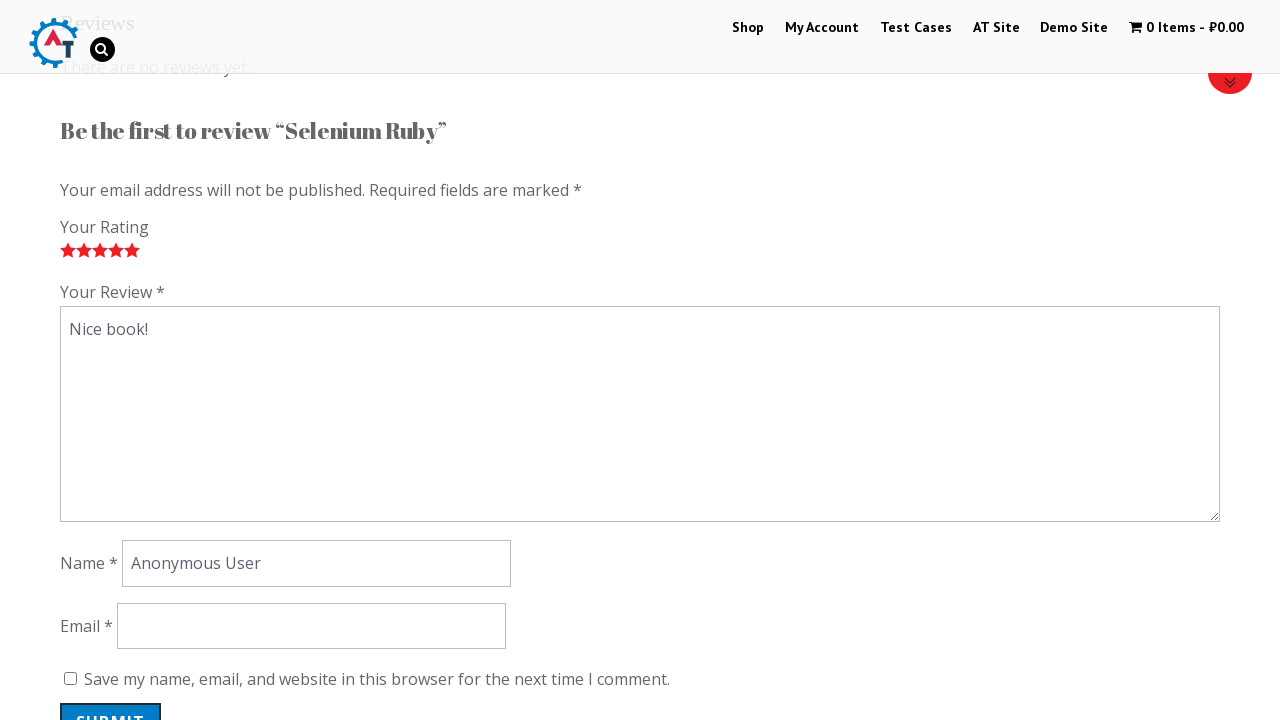

Filled reviewer email with 'anon@email.xyz' on #email
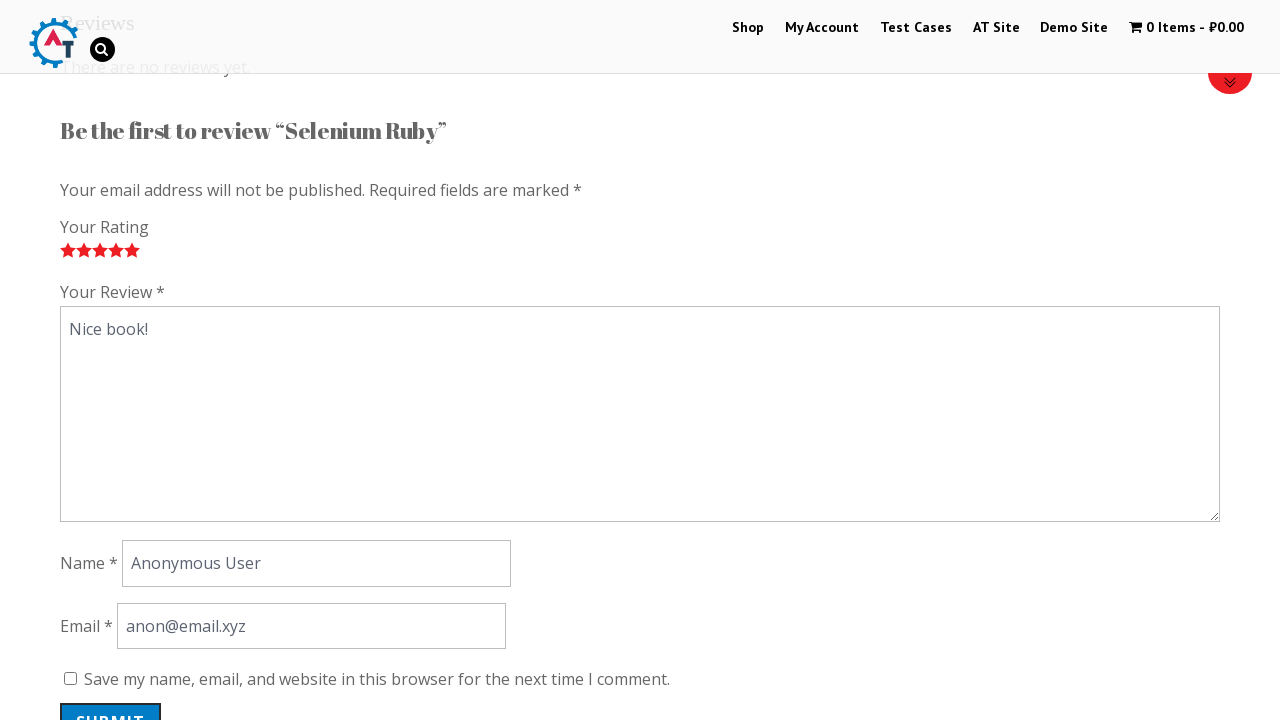

Submitted the review at (111, 700) on #submit
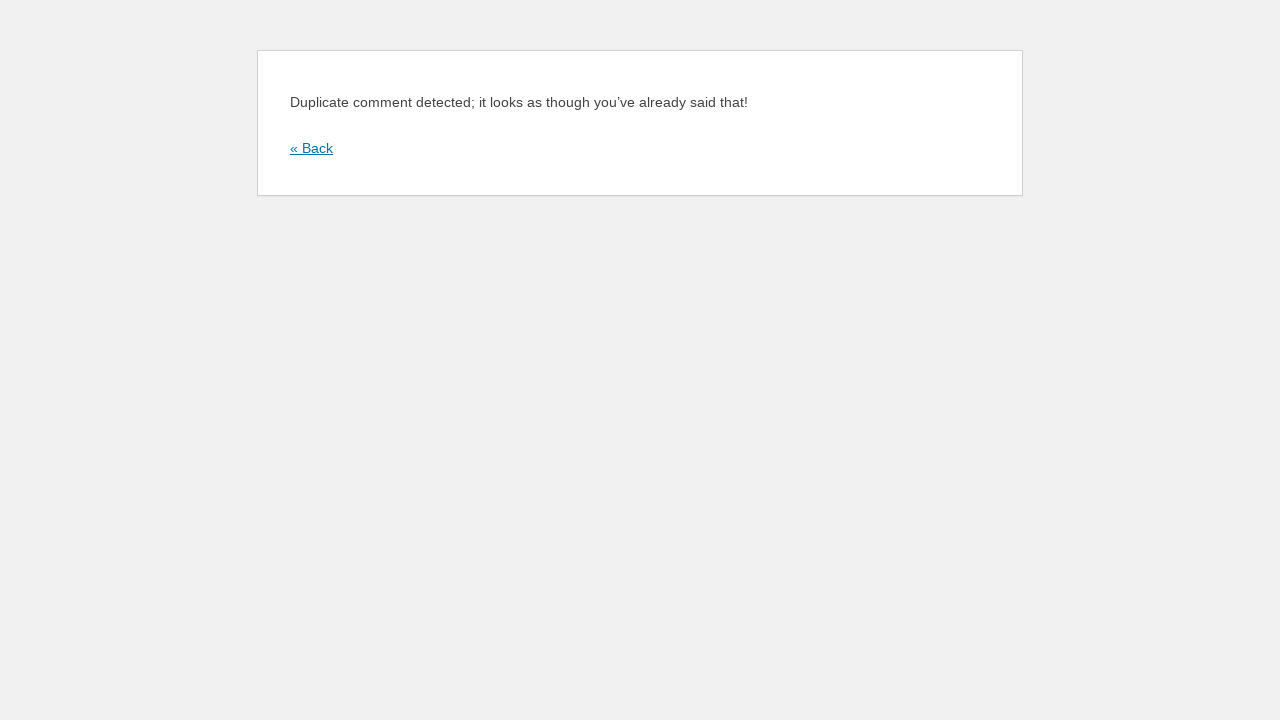

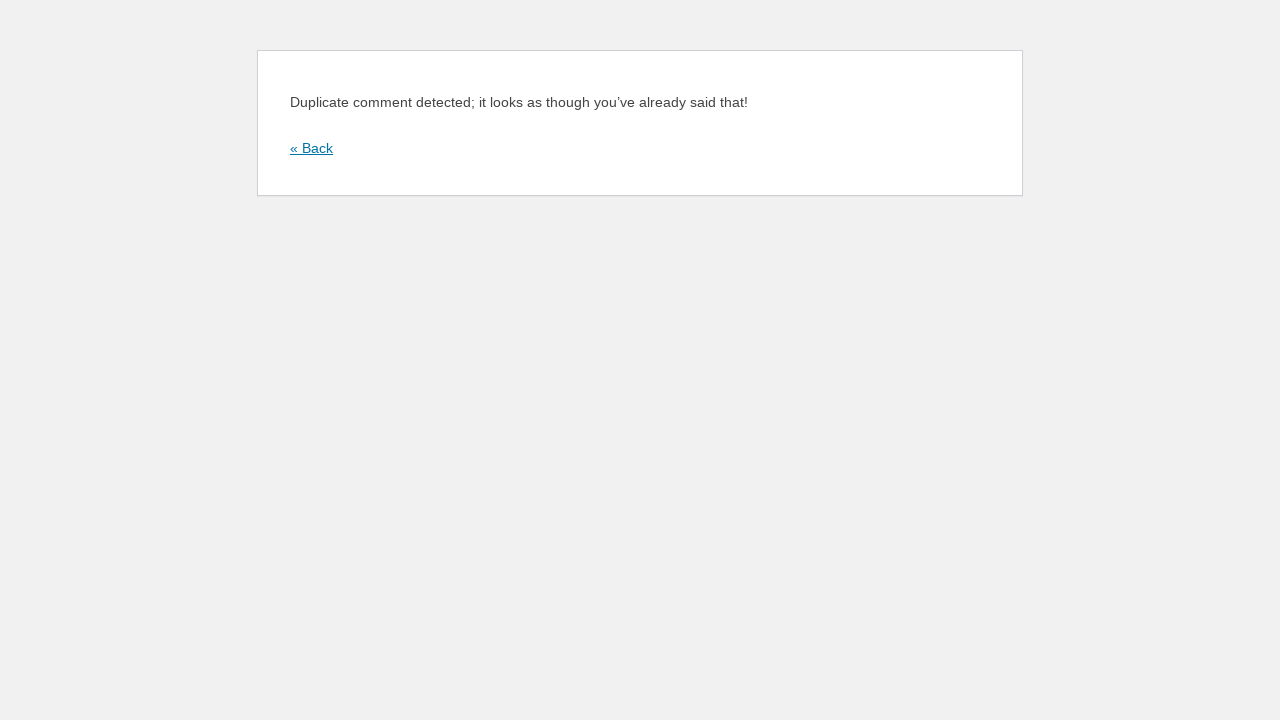